Tests explicit wait functionality by clicking a start button and waiting for dynamically loaded content to become visible

Starting URL: http://the-internet.herokuapp.com/dynamic_loading/2

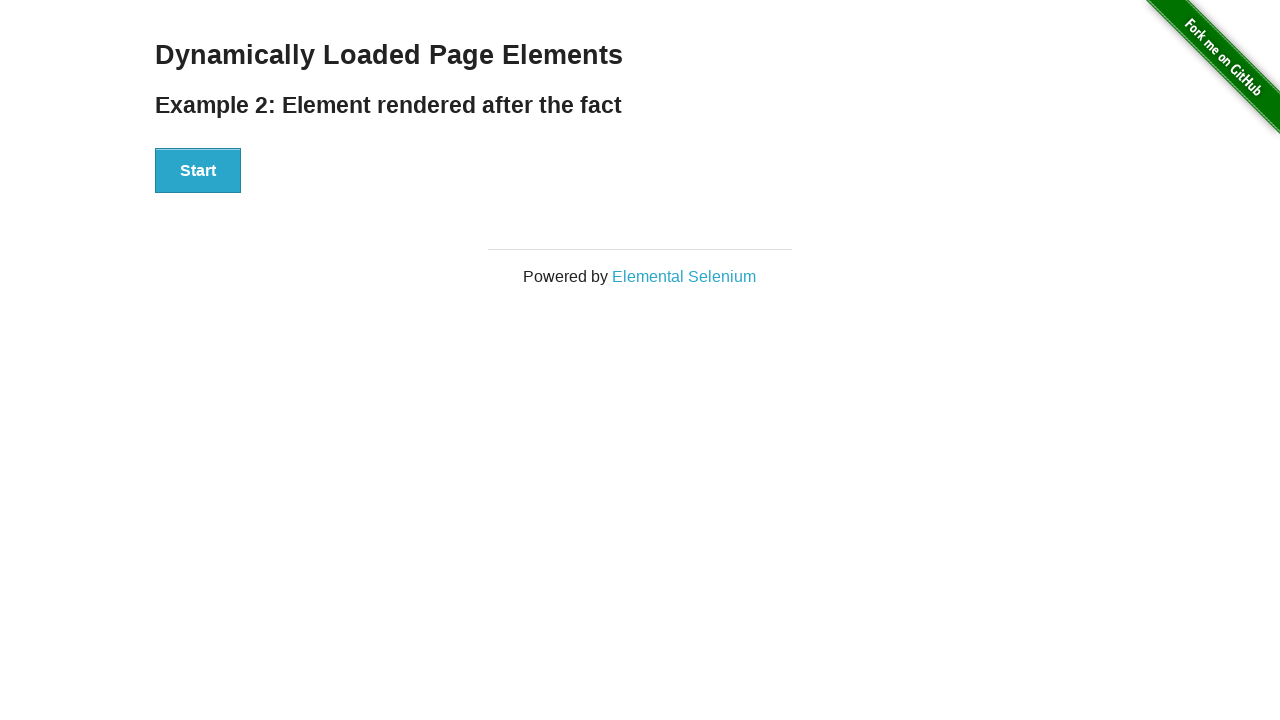

Clicked start button to trigger dynamic loading at (198, 171) on #start > button
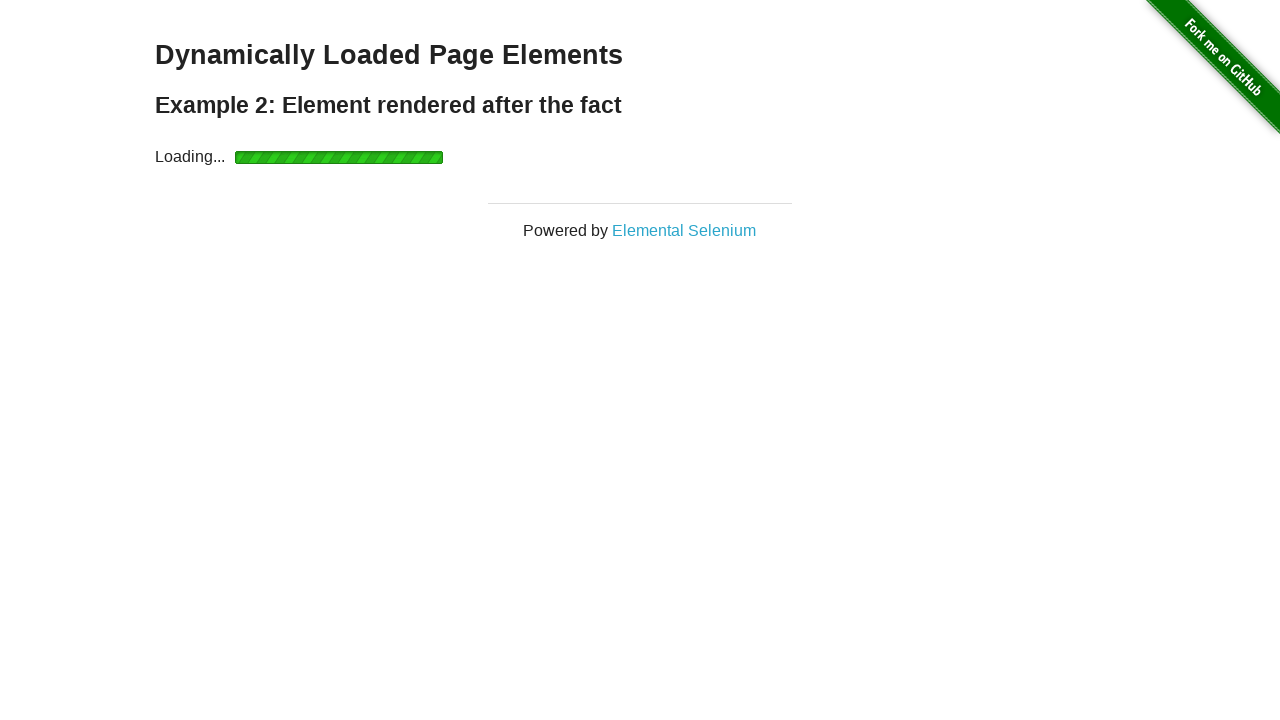

Waited for dynamically loaded content to become visible
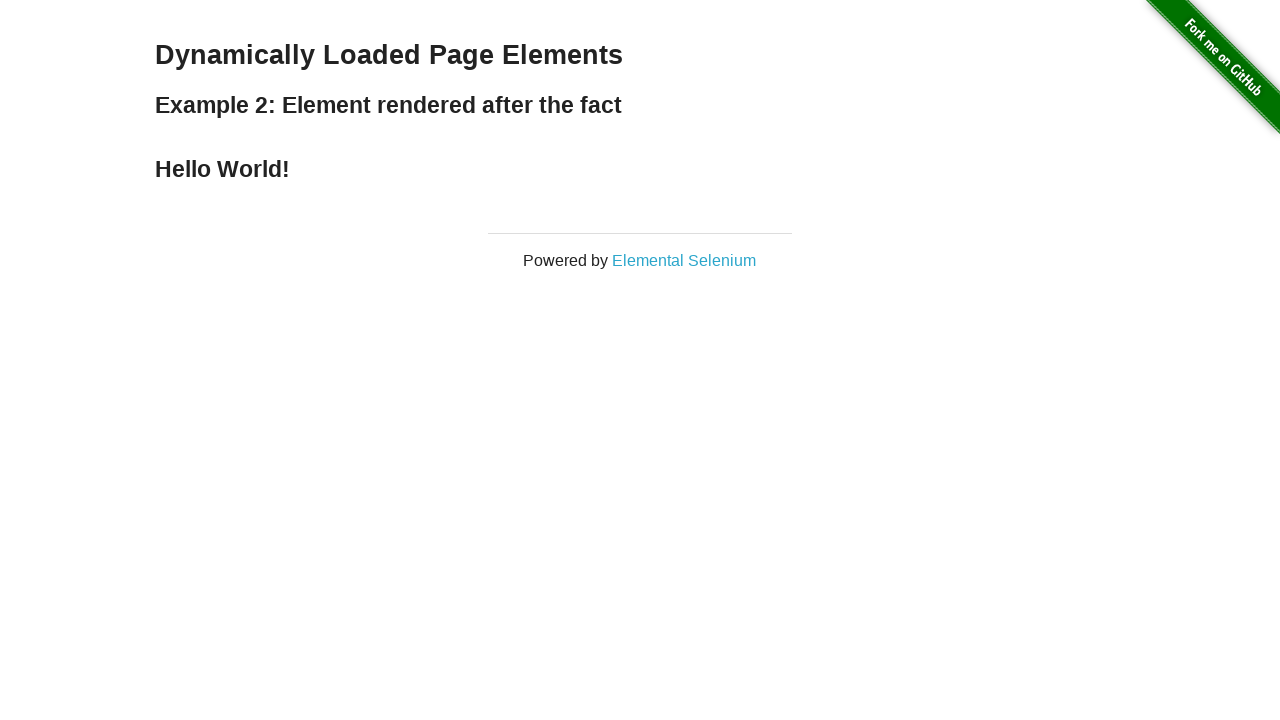

Retrieved text content from dynamically loaded element
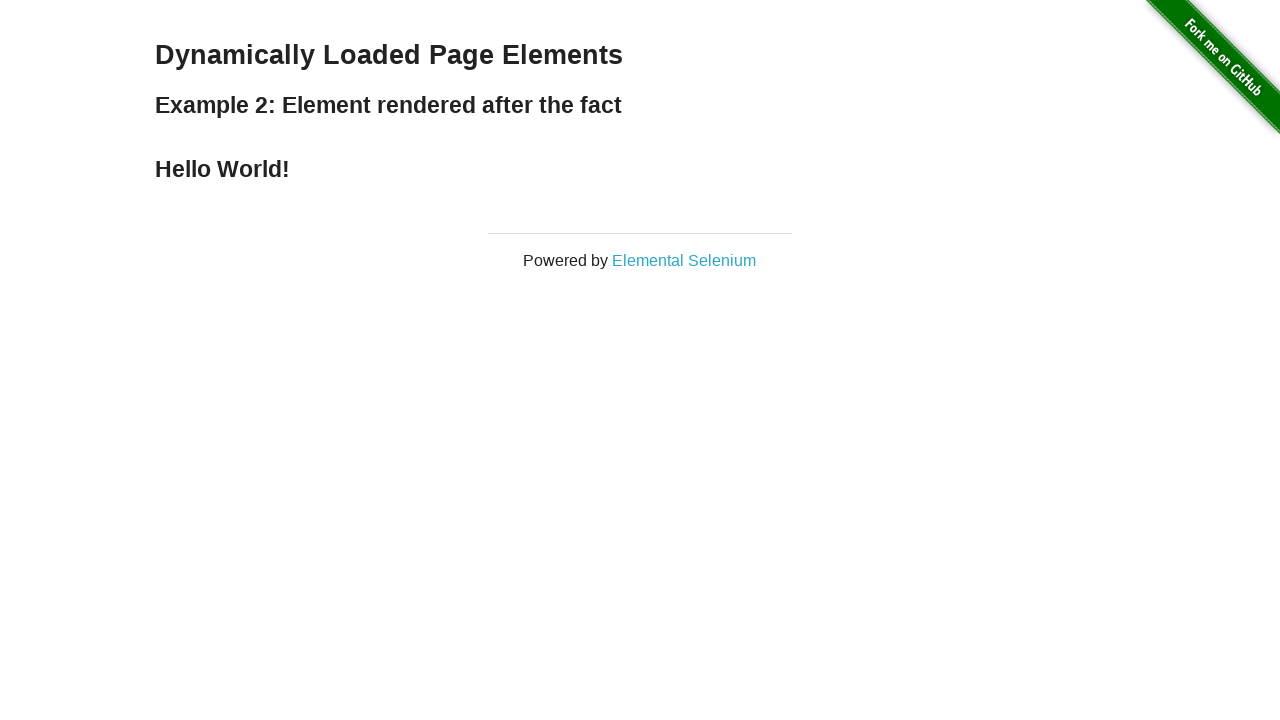

Printed dynamically loaded text content
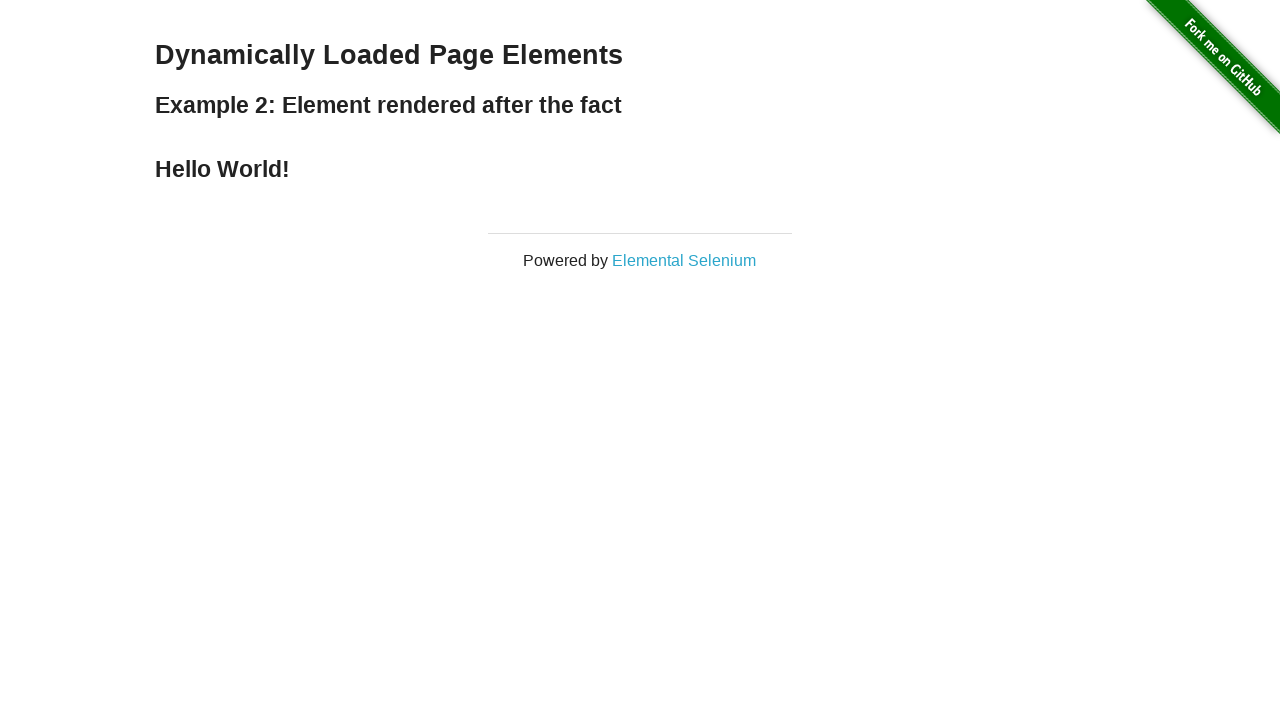

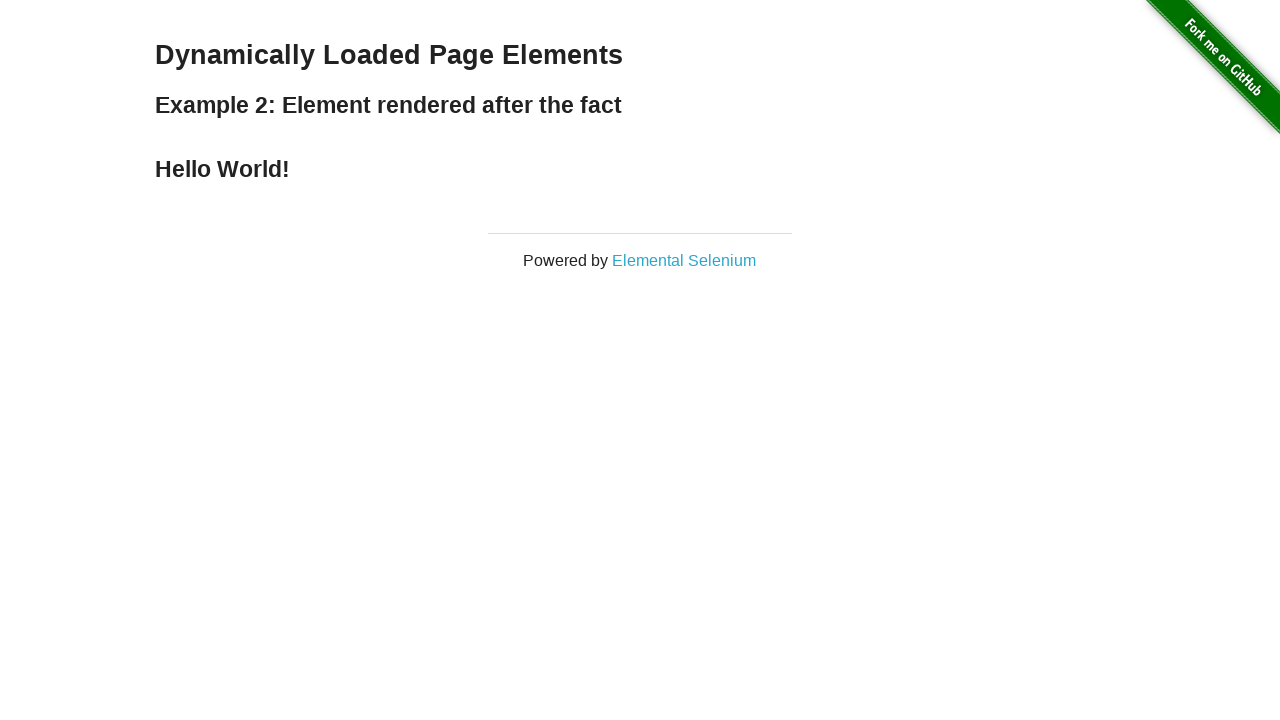